Tests the Text Box form functionality on DemoQA by navigating to the Elements section, opening the Text Box component, and filling out the form with user name, email, current address, and permanent address fields.

Starting URL: https://demoqa.com/

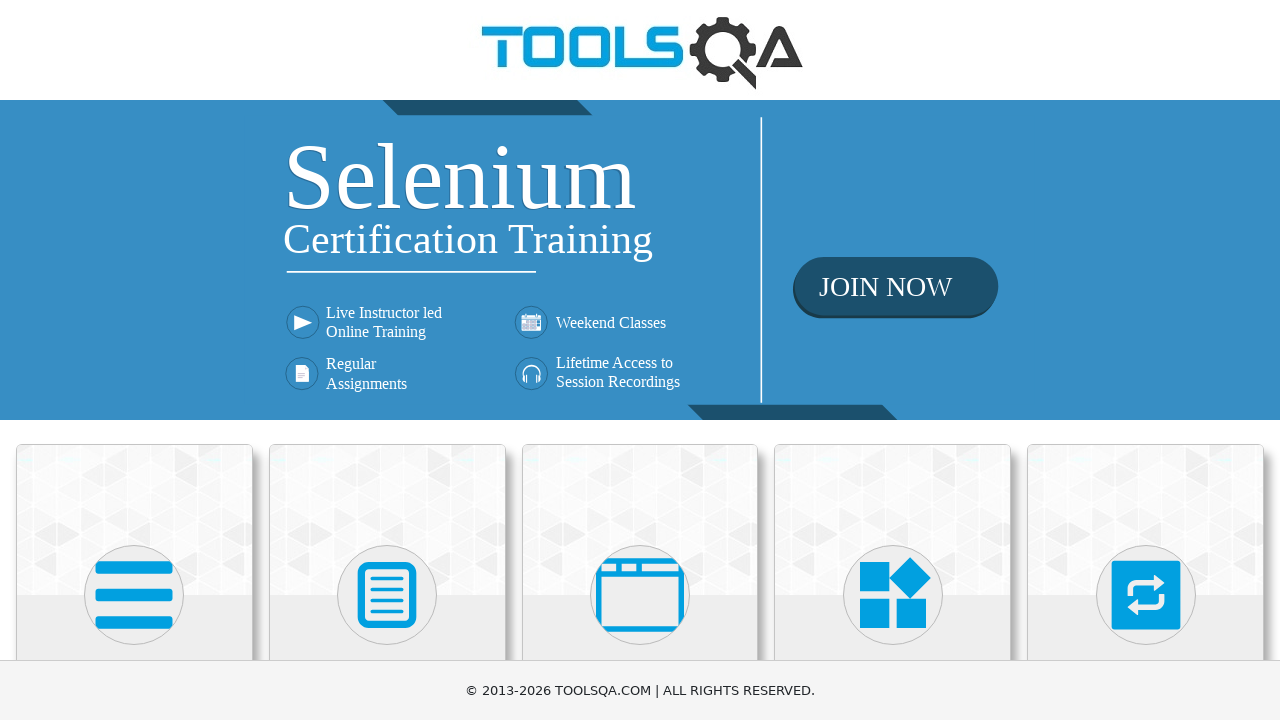

Clicked on Elements section card at (134, 520) on (//div[@class='card mt-4 top-card'])[1]
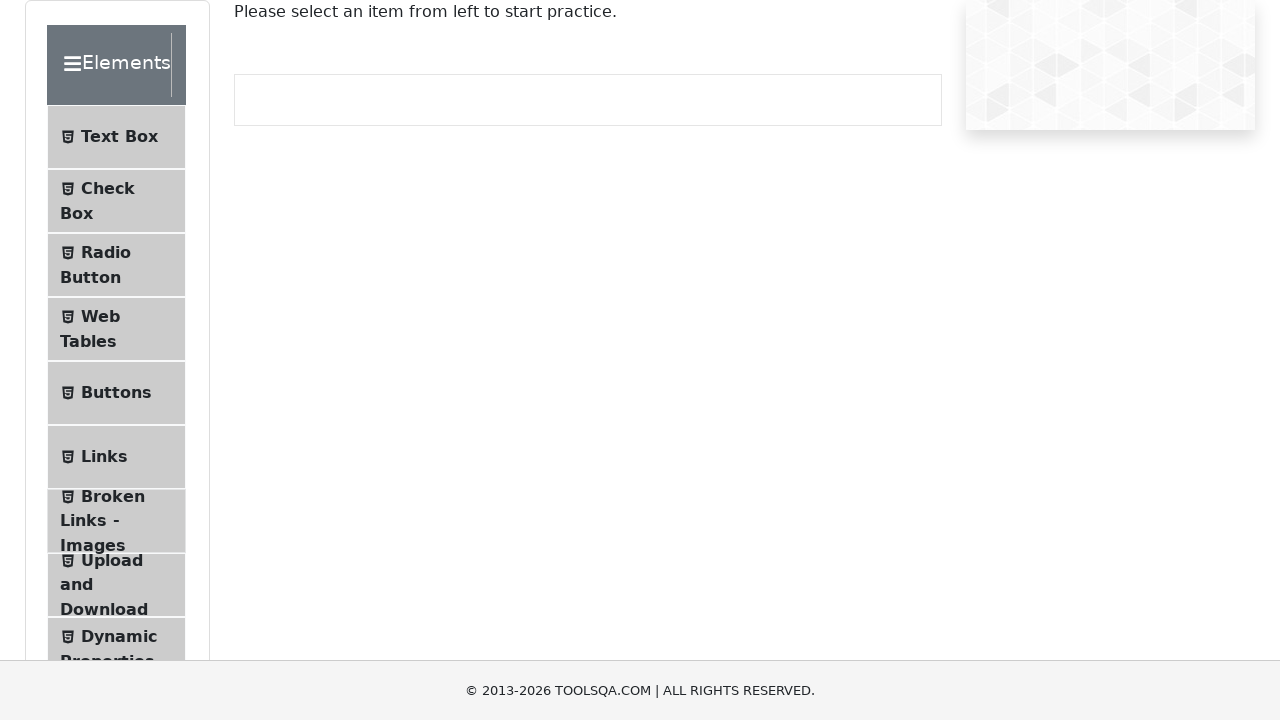

Clicked on Text Box menu item at (119, 137) on xpath=//span[contains(text(),'Text Box')]
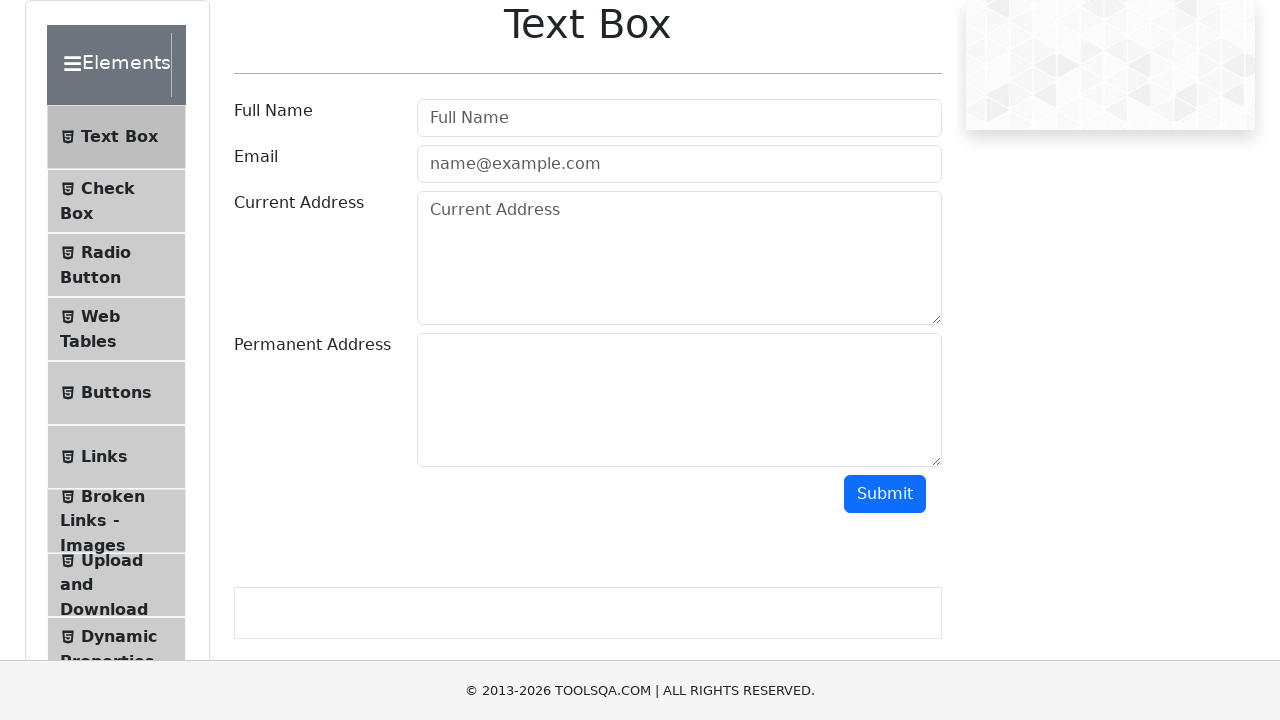

Filled user name field with 'Иванов Иван Иванович' on input#userName
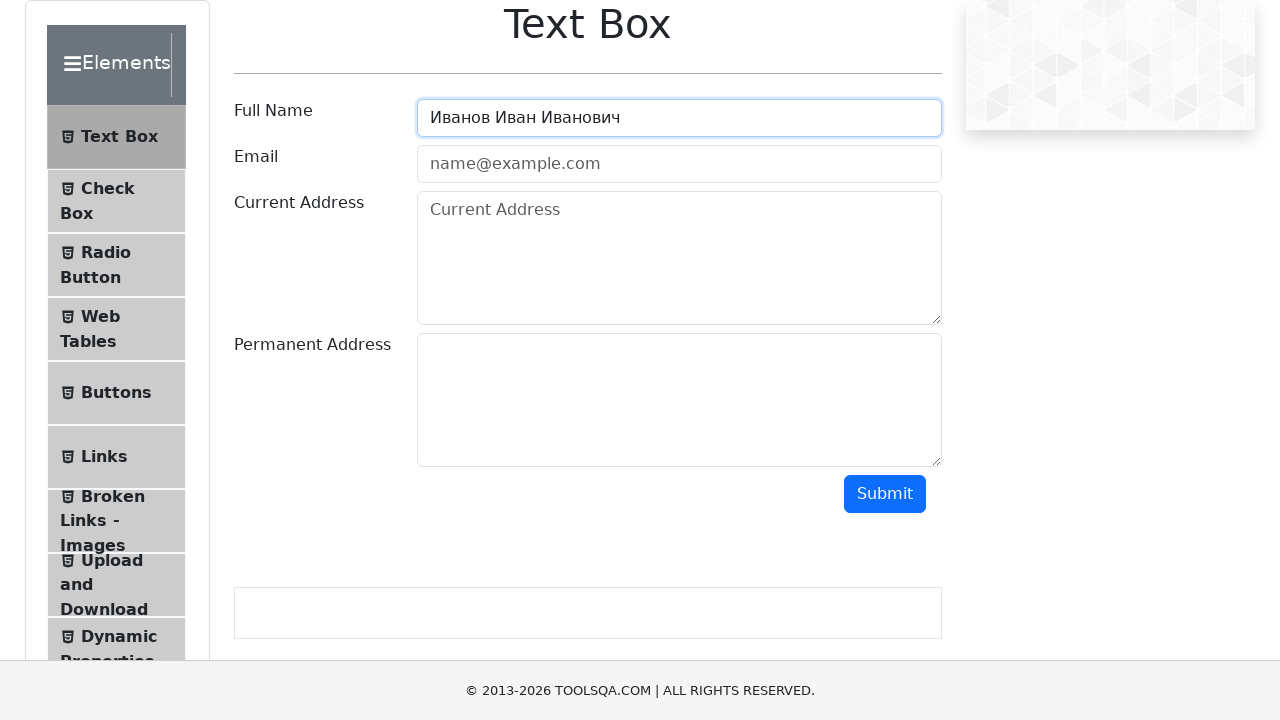

Filled email field with 'ivanov@gmail.com' on input#userEmail
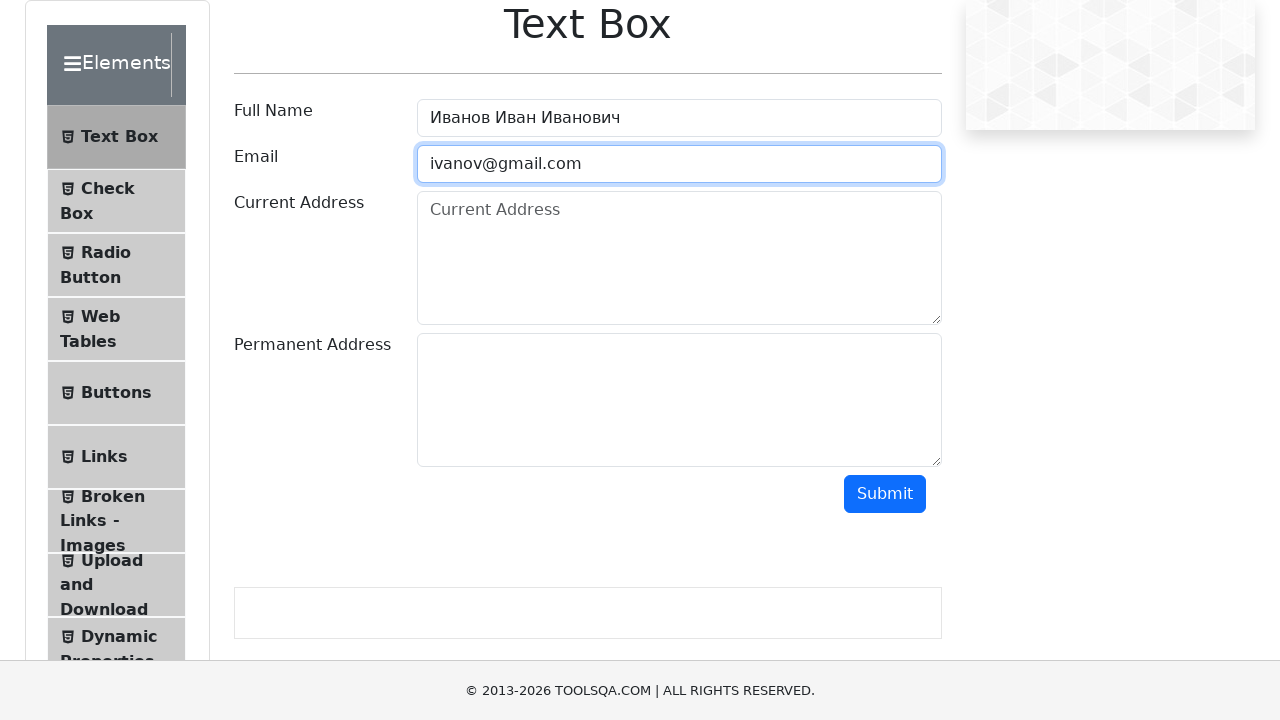

Filled current address field with '453118 г.Стерлитамак, ул.Курчатова д.6 кв.56' on textarea#currentAddress
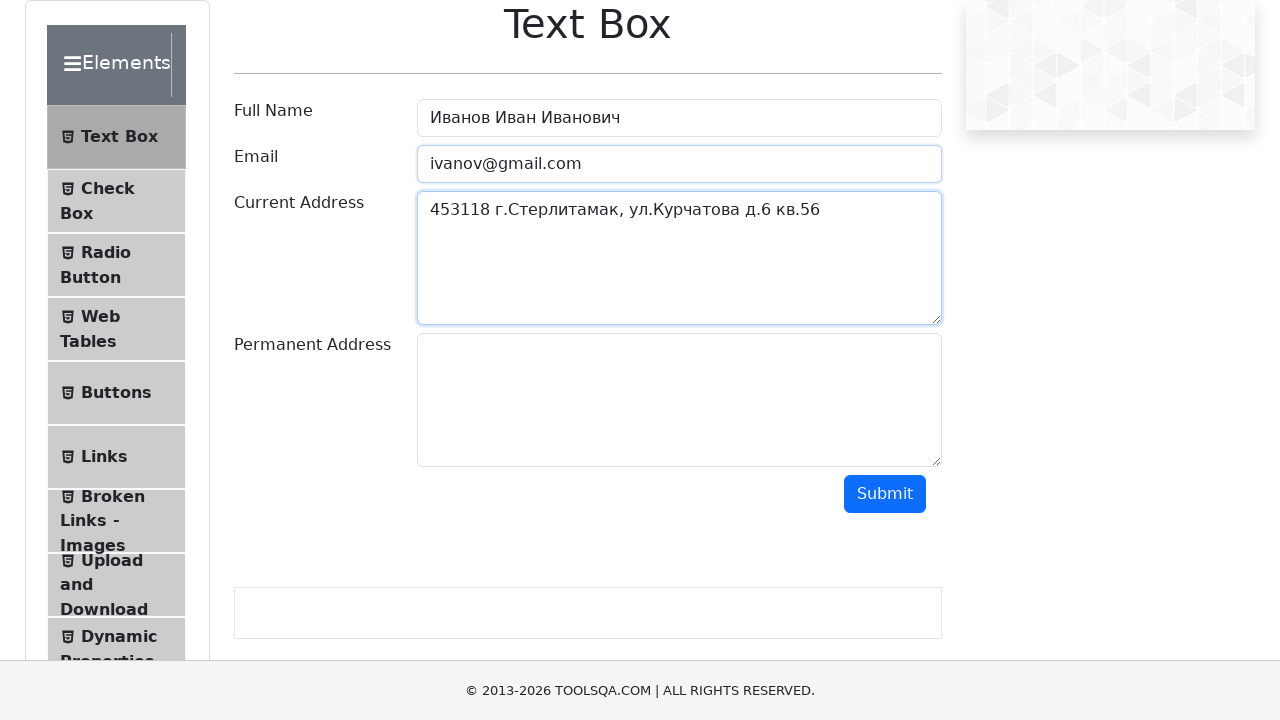

Filled permanent address field with '453118 г.Стерлитамак, ул.Сакко и Ванцетти д.3 кв.10' on textarea#permanentAddress
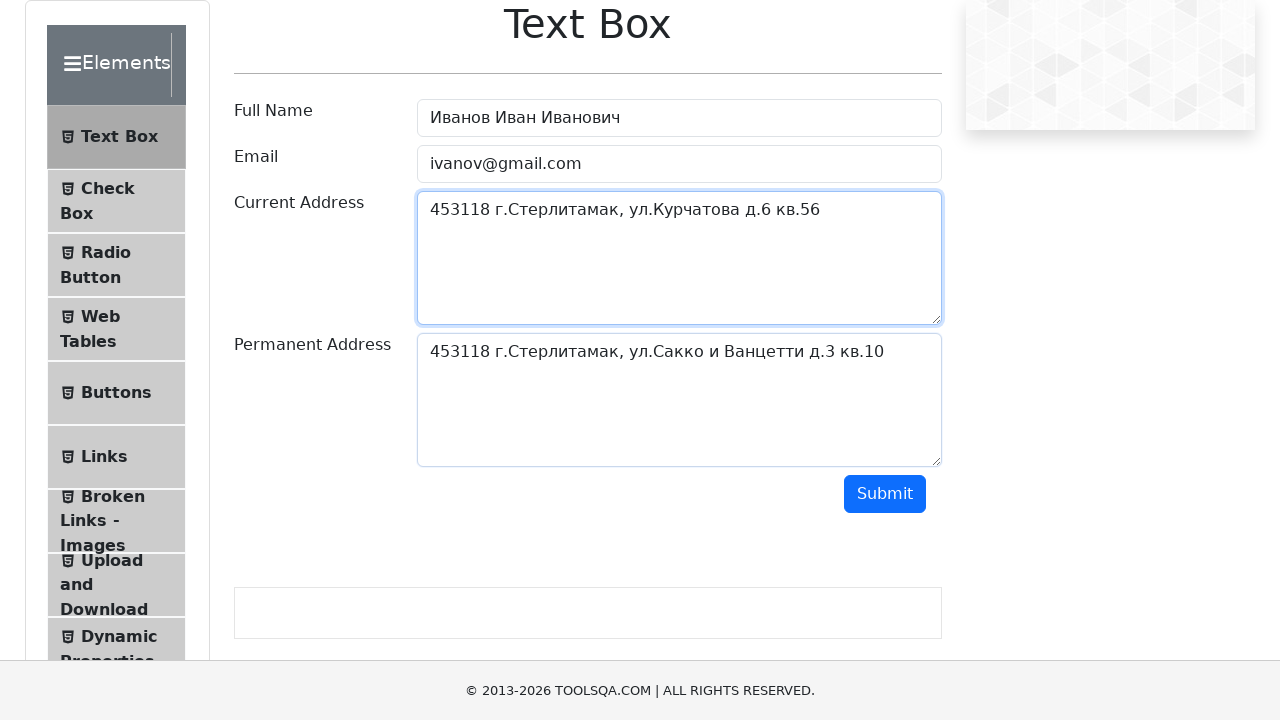

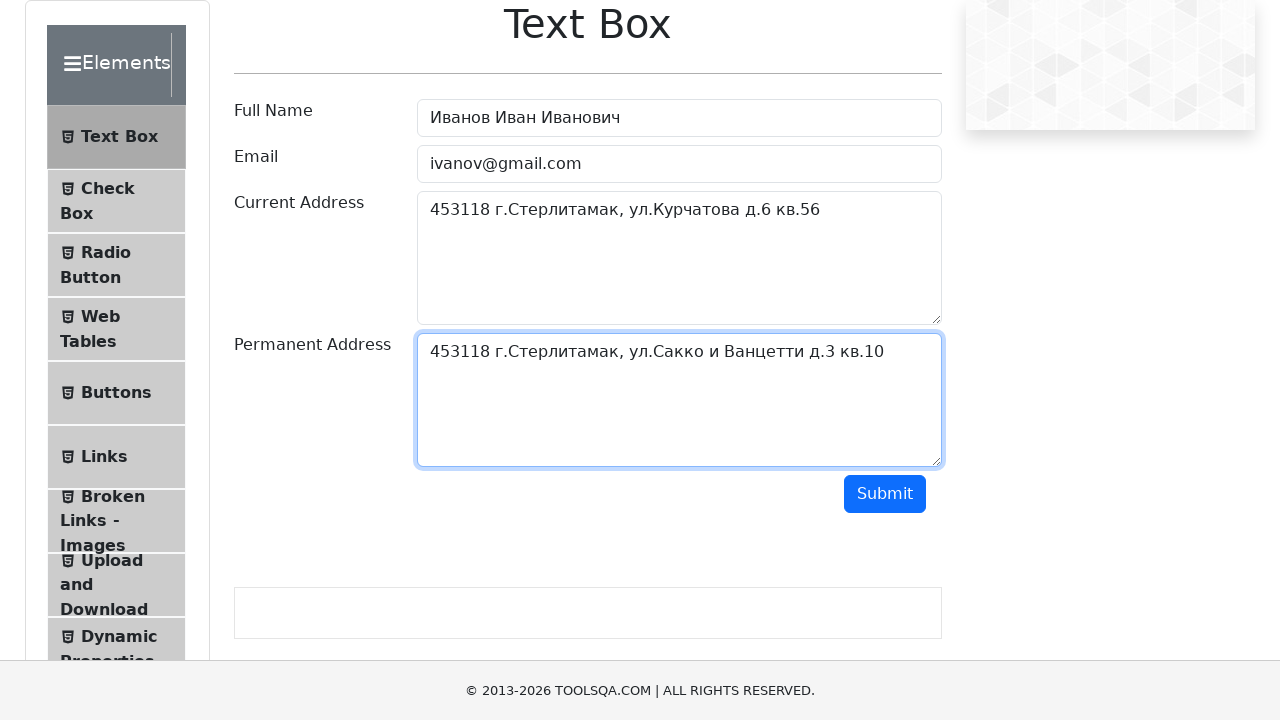